Tests sequential key presses by typing multiple characters into an input field

Starting URL: https://the-internet.herokuapp.com/key_presses

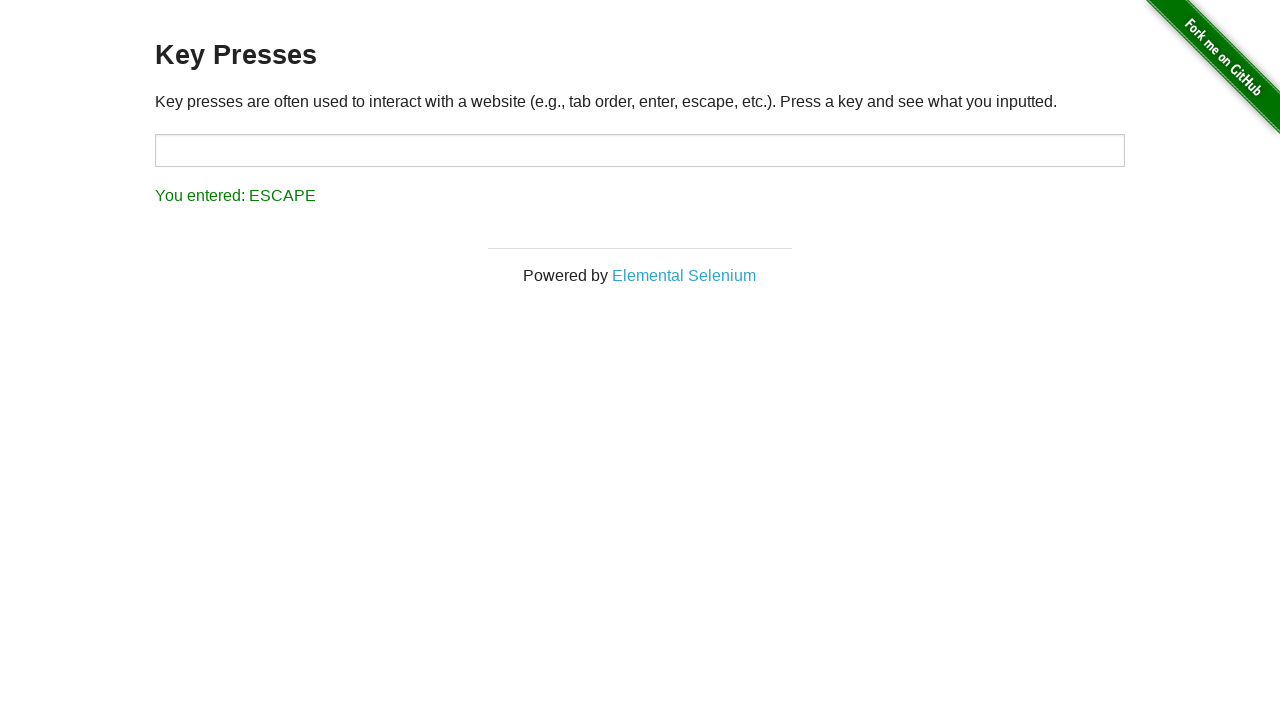

Page loaded with networkidle state
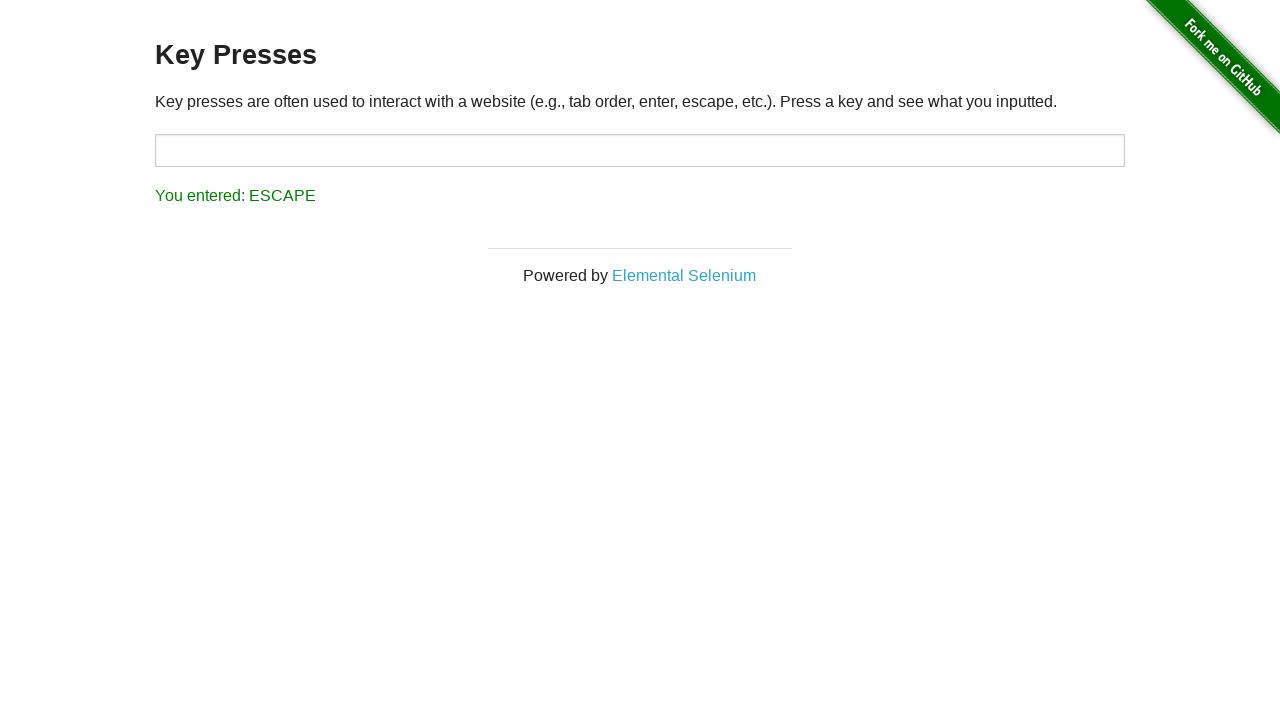

Pressed 'a', 'b', 'c' sequentially into target field
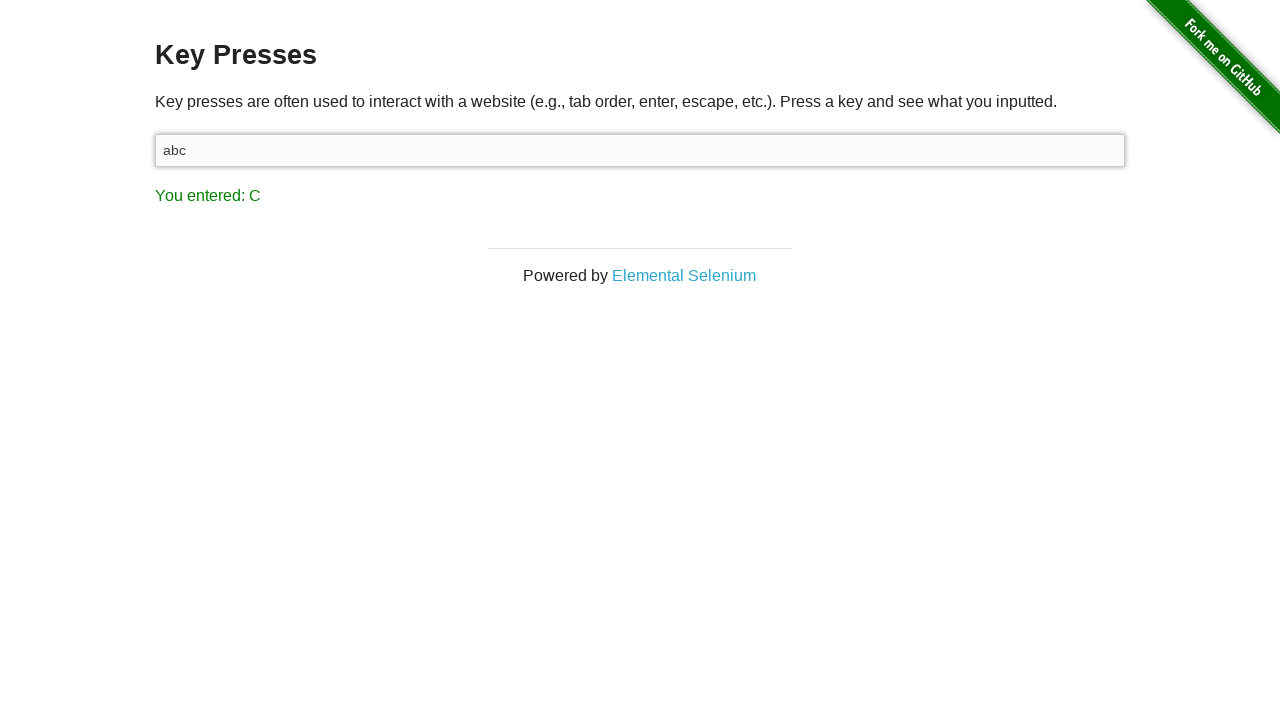

Verified that result displays 'You entered: C'
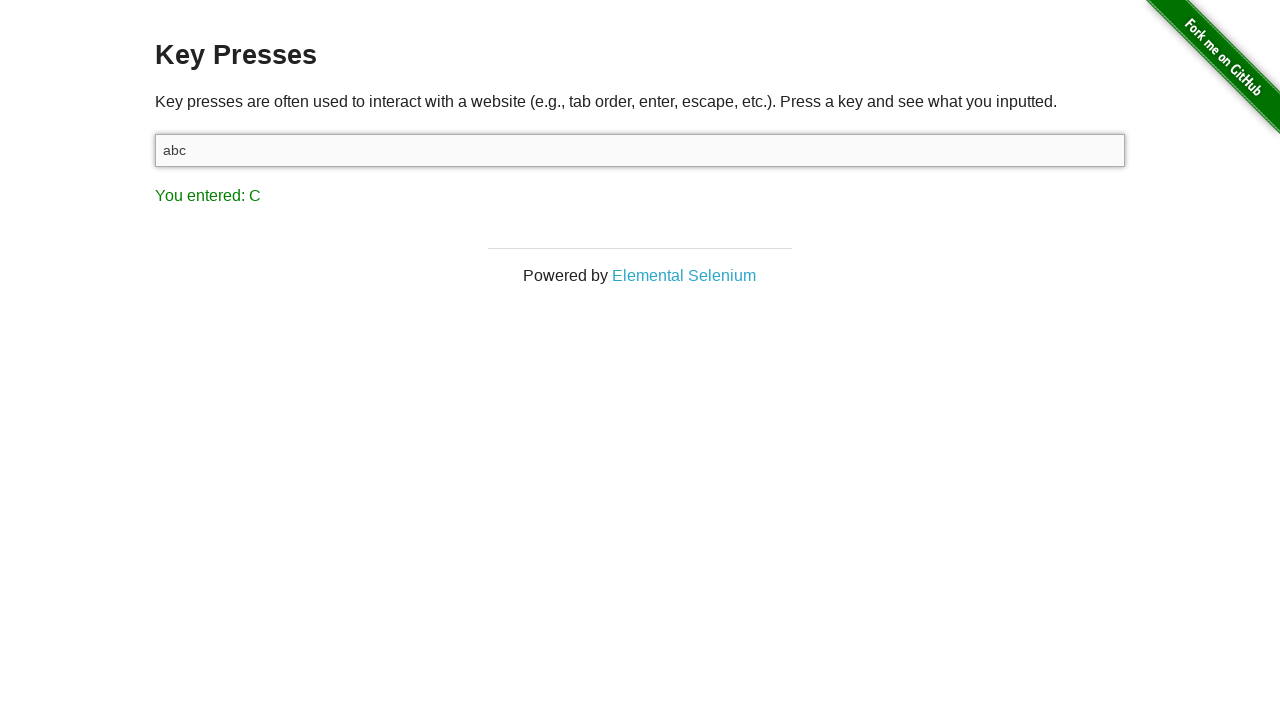

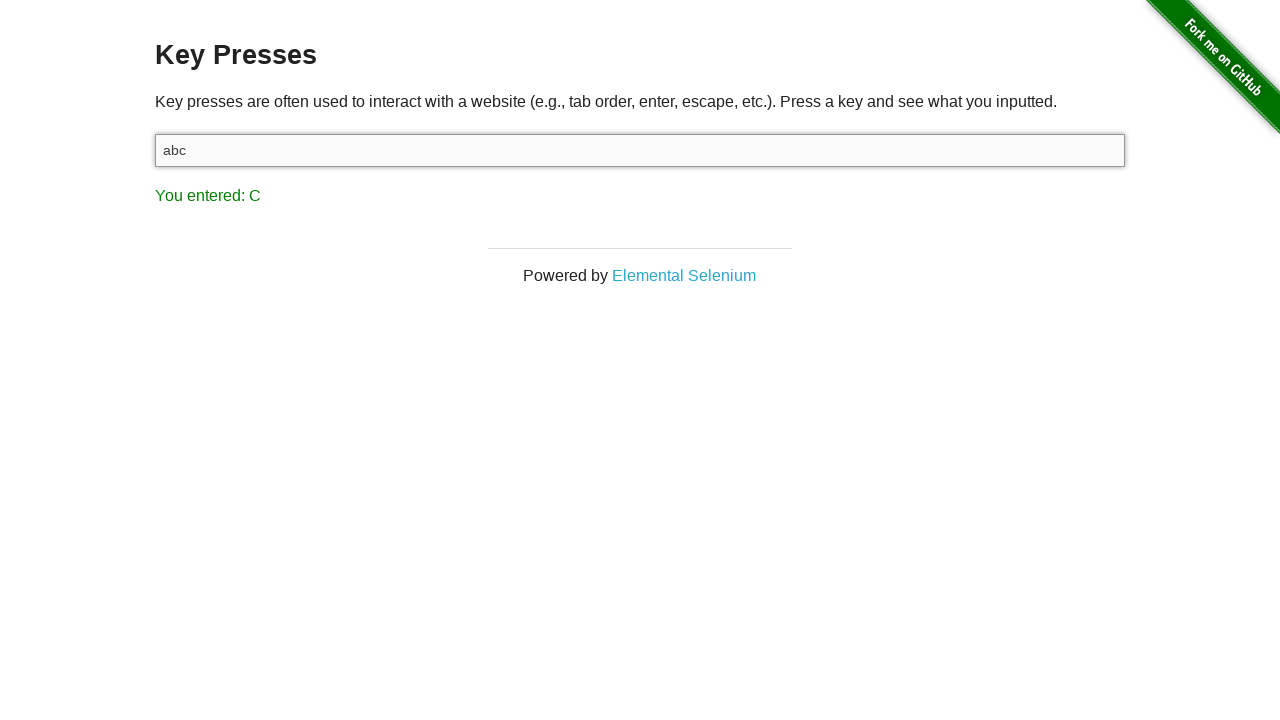